Attempts to start timer without entering any value and verifies the page URL remains unchanged

Starting URL: https://e.ggtimer.com/

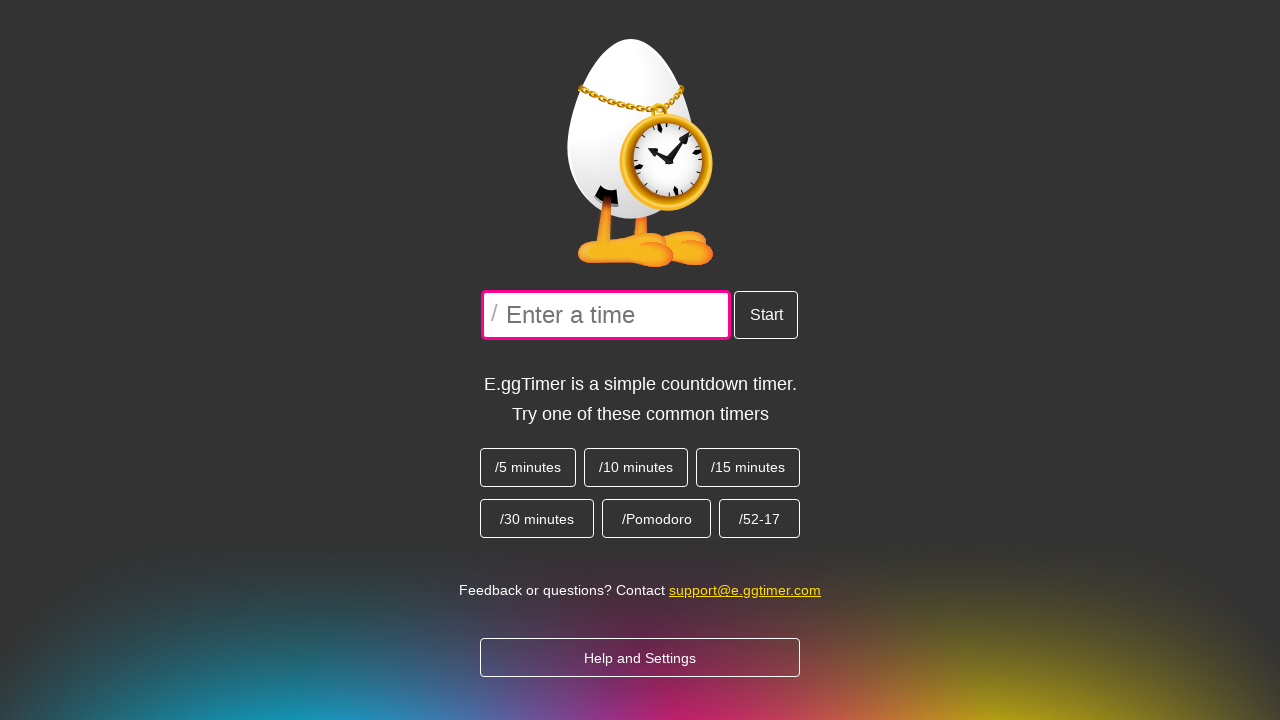

Clicked start button without entering any value in timer text box at (766, 315) on xpath=//*[@currentitem='false']
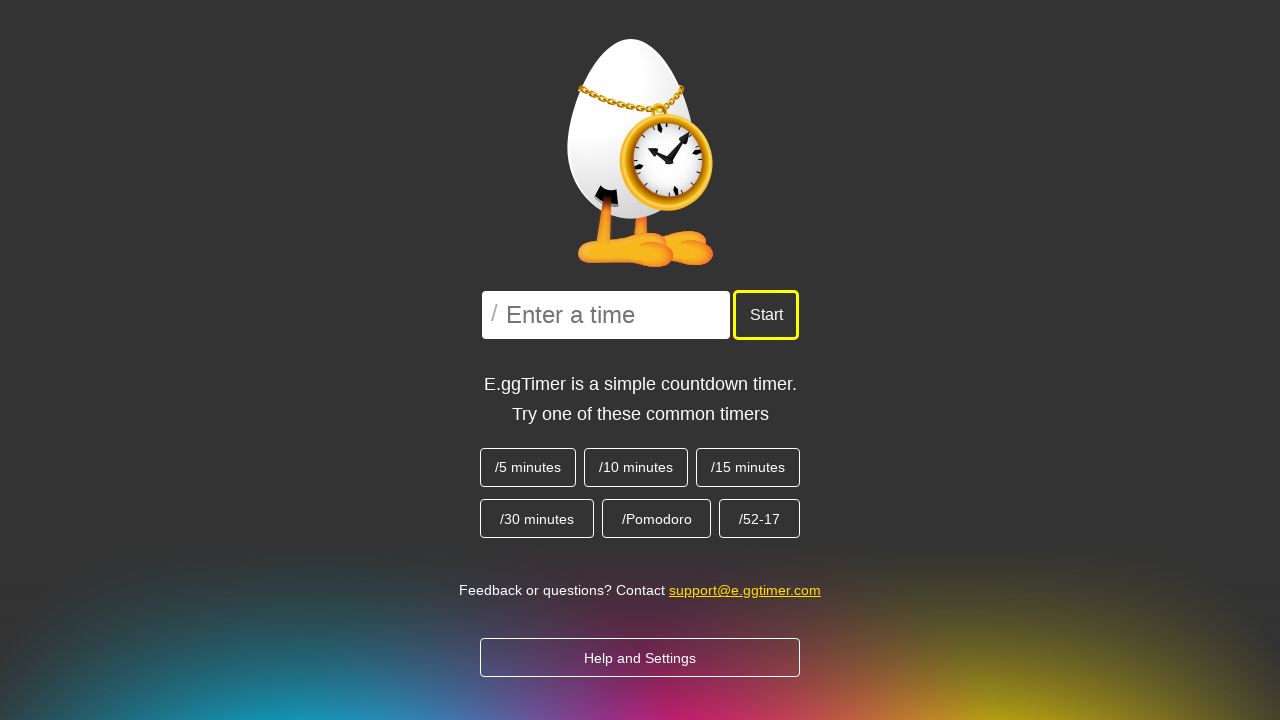

Verified page URL remains at https://e.ggtimer.com/
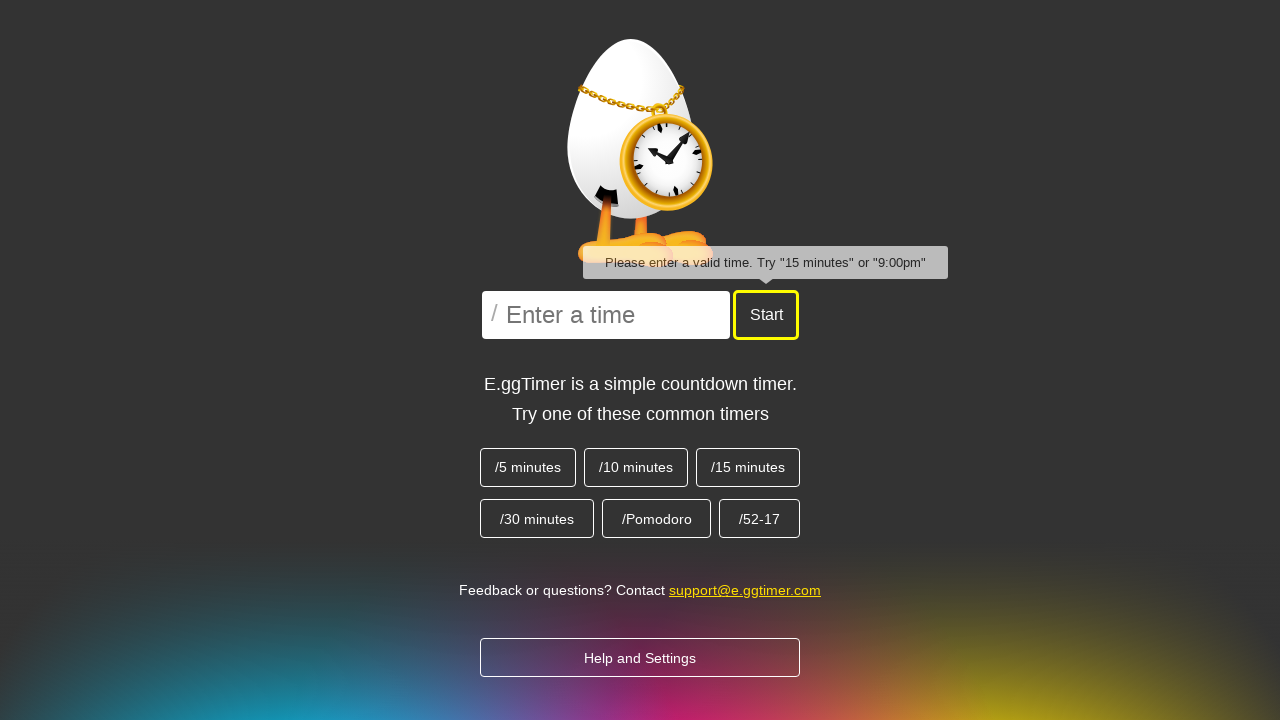

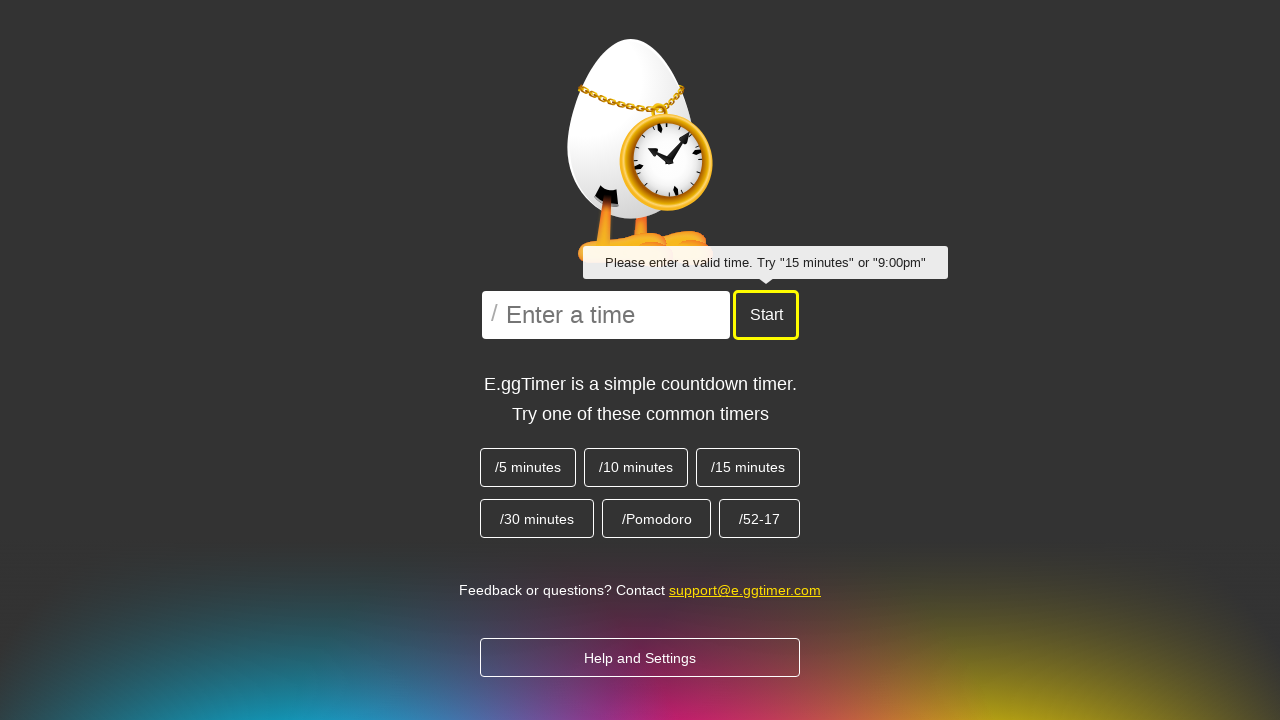